Tests JavaScript prompt alert by clicking the third alert button, entering text in the prompt, accepting it, and verifying the result message

Starting URL: http://the-internet.herokuapp.com/javascript_alerts

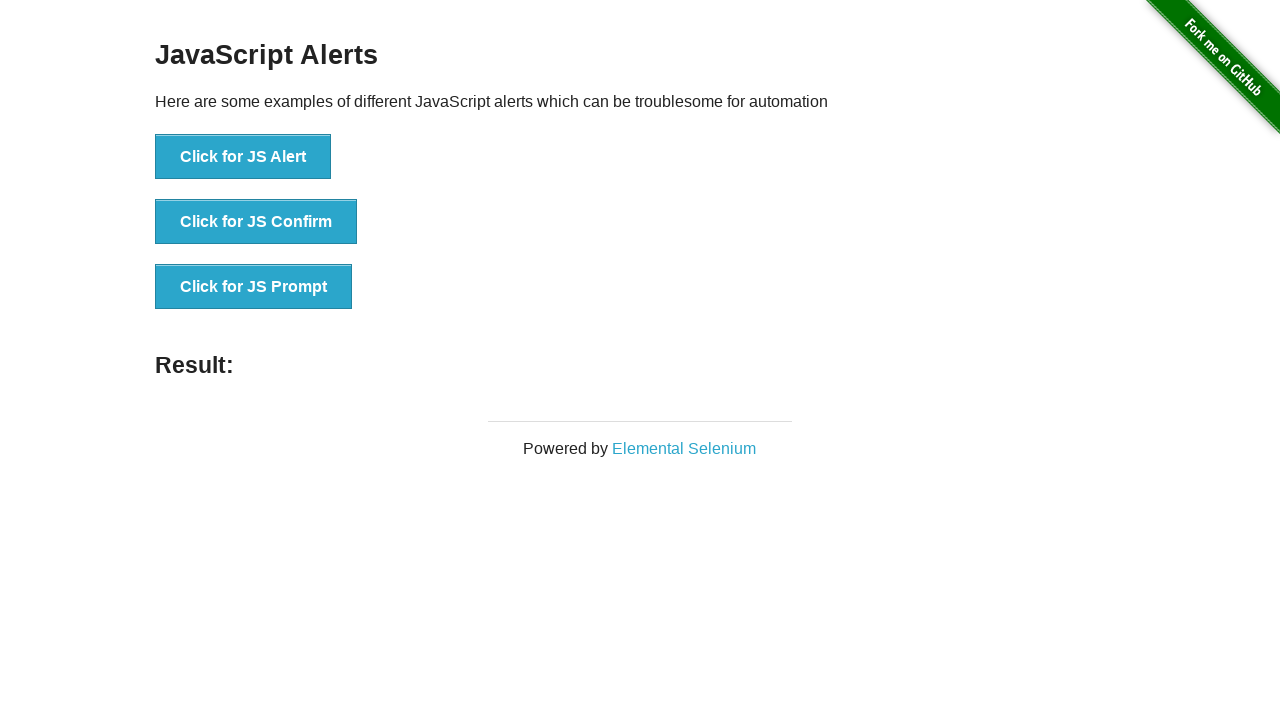

Clicked the third alert button to trigger JS prompt at (254, 287) on xpath=//button[@onclick='jsPrompt()']
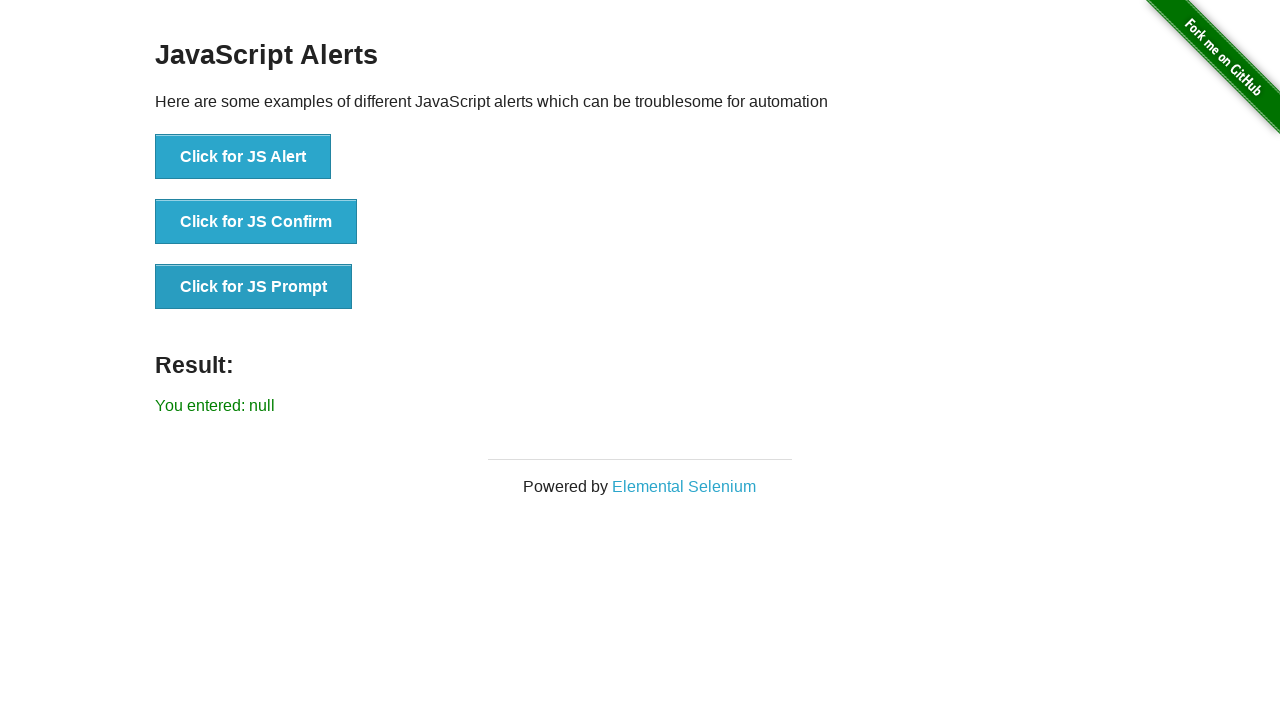

Registered dialog handler to accept prompt with 'Hello World'
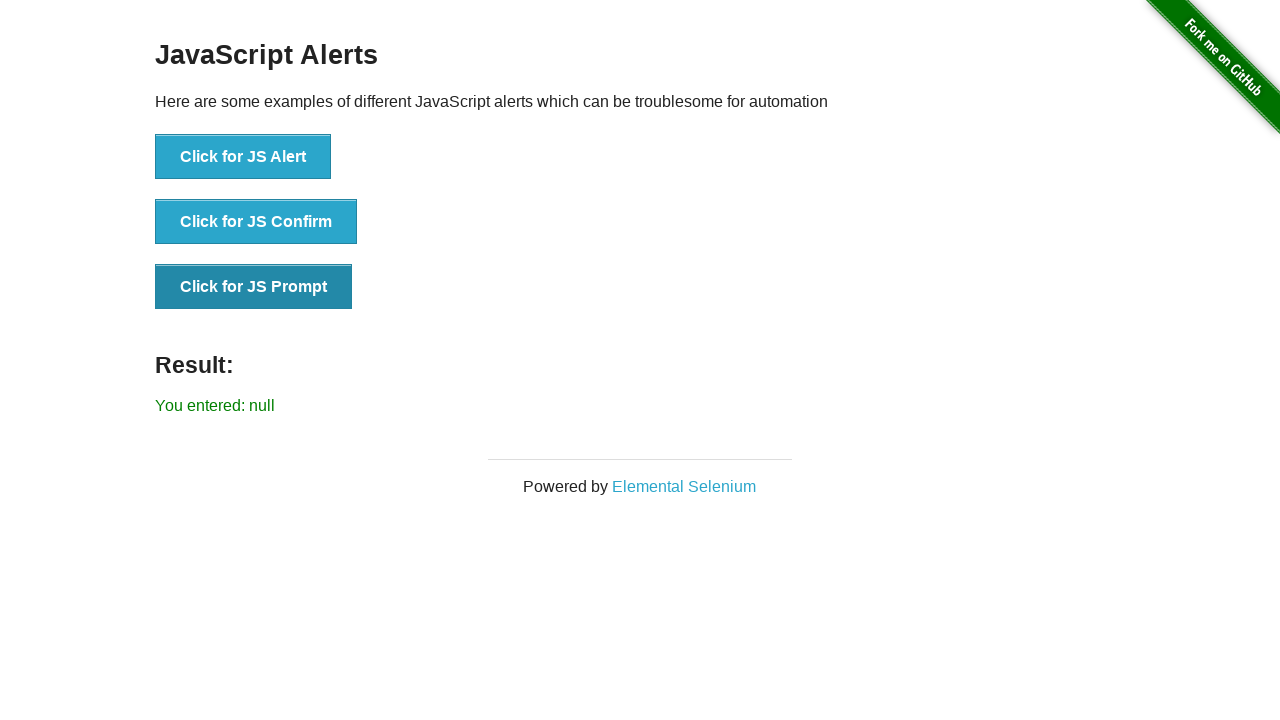

Clicked the prompt button and accepted the dialog with 'Hello World' at (254, 287) on xpath=//button[@onclick='jsPrompt()']
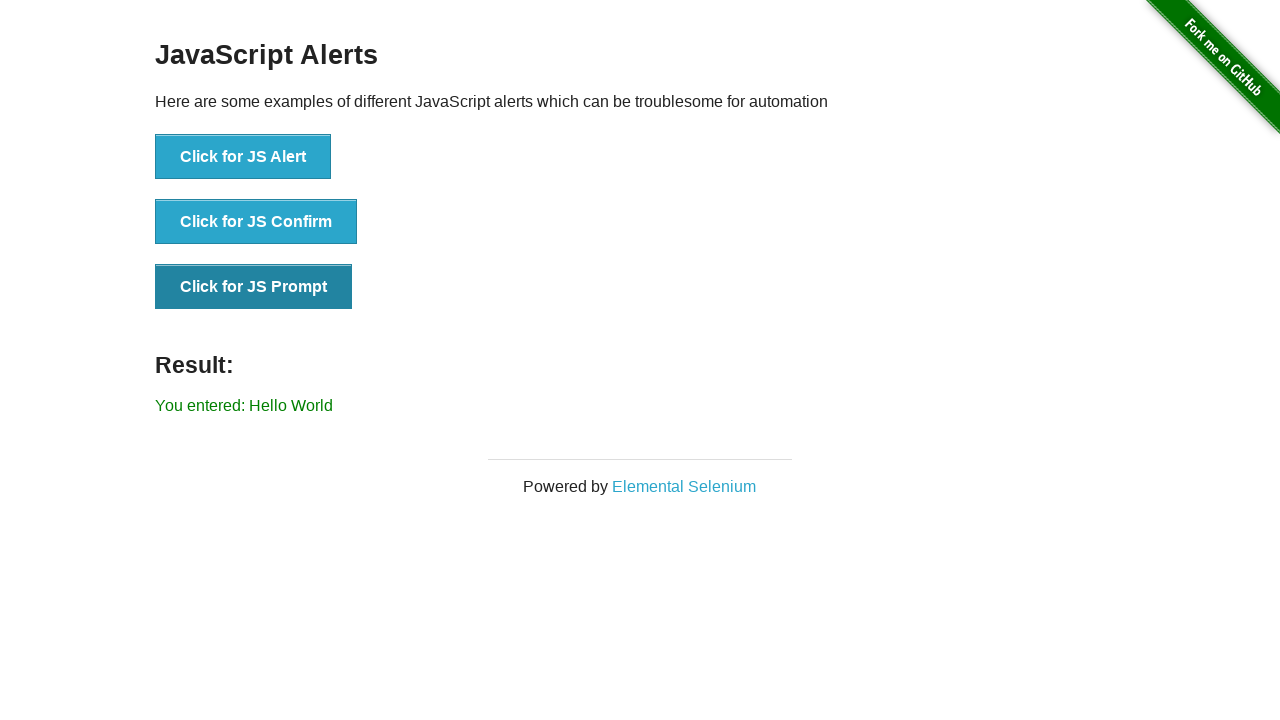

Retrieved result text from the page
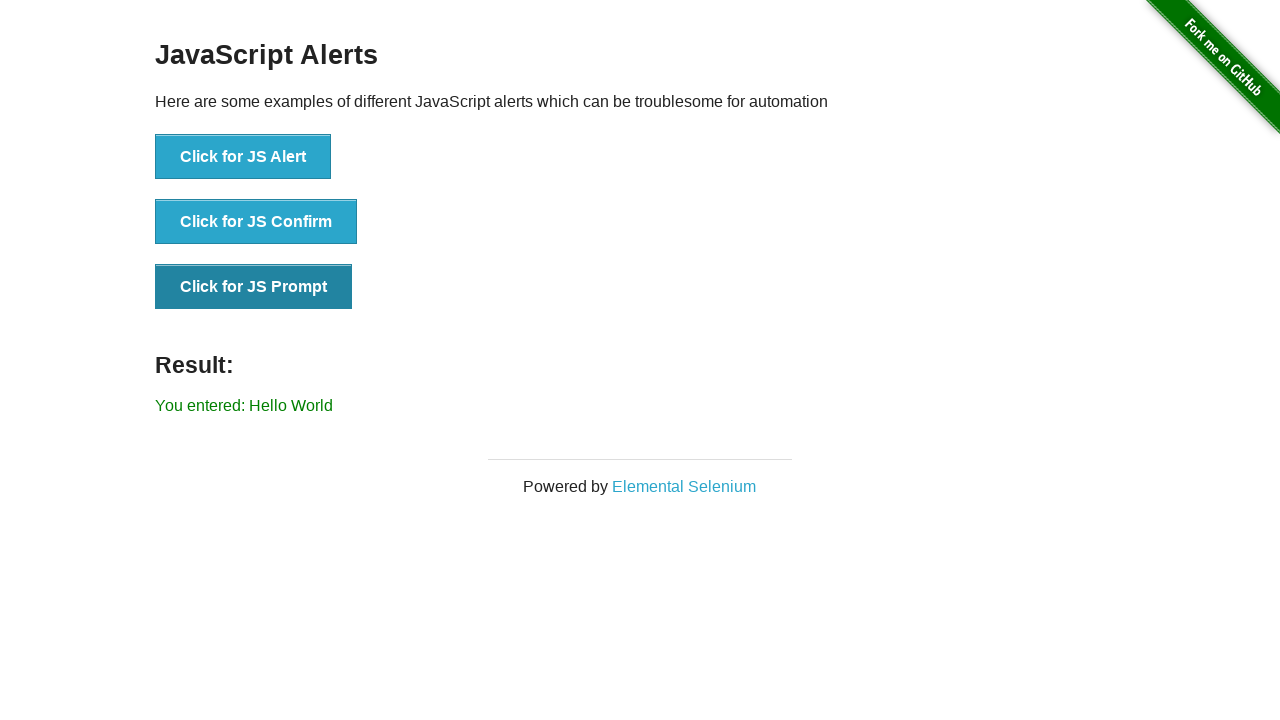

Verified result text matches 'You entered: Hello World'
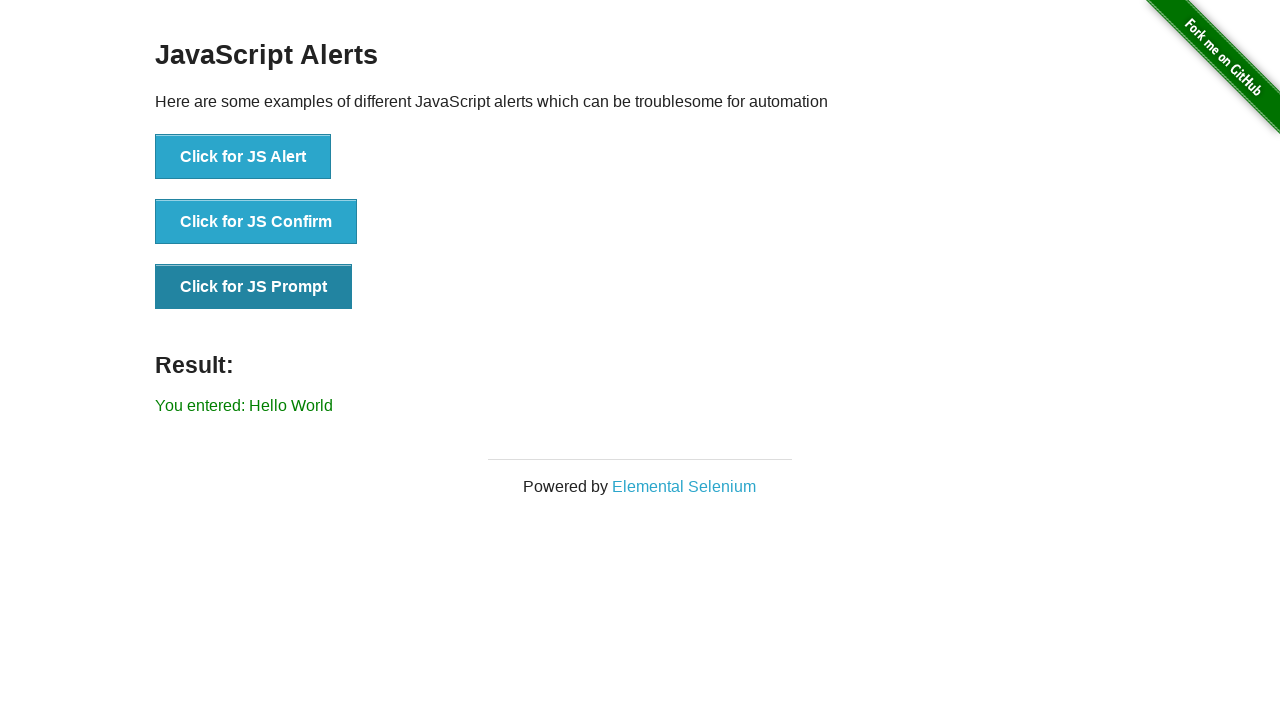

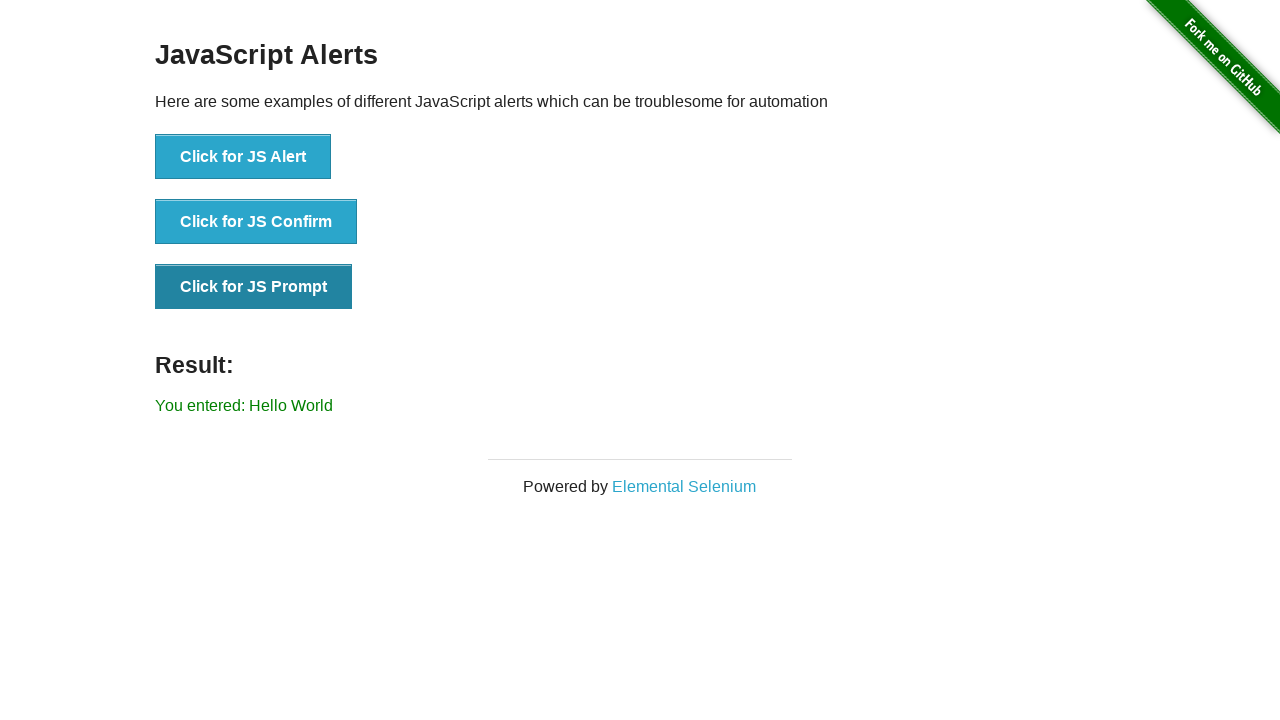